Tests date picker functionality on a practice form by selecting a specific month, year, and date from a calendar widget

Starting URL: https://demoqa.com/automation-practice-form

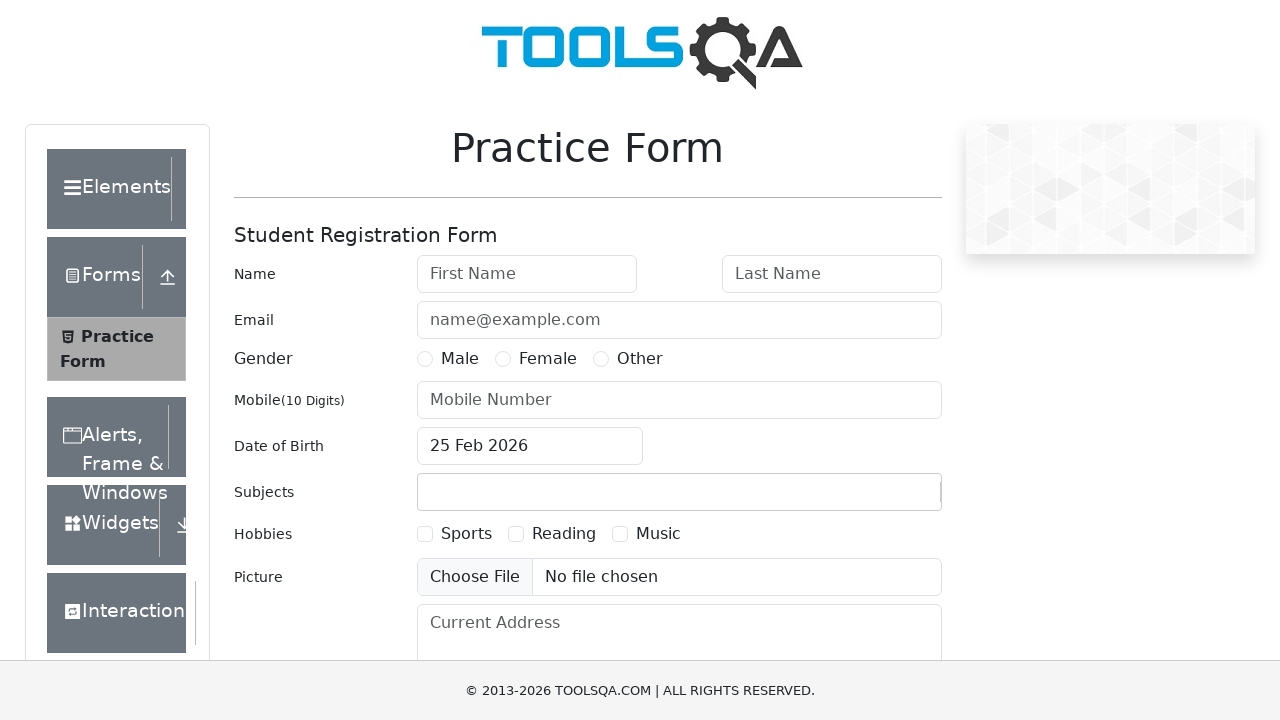

Scrolled to 'Practice Form' heading to ensure visibility
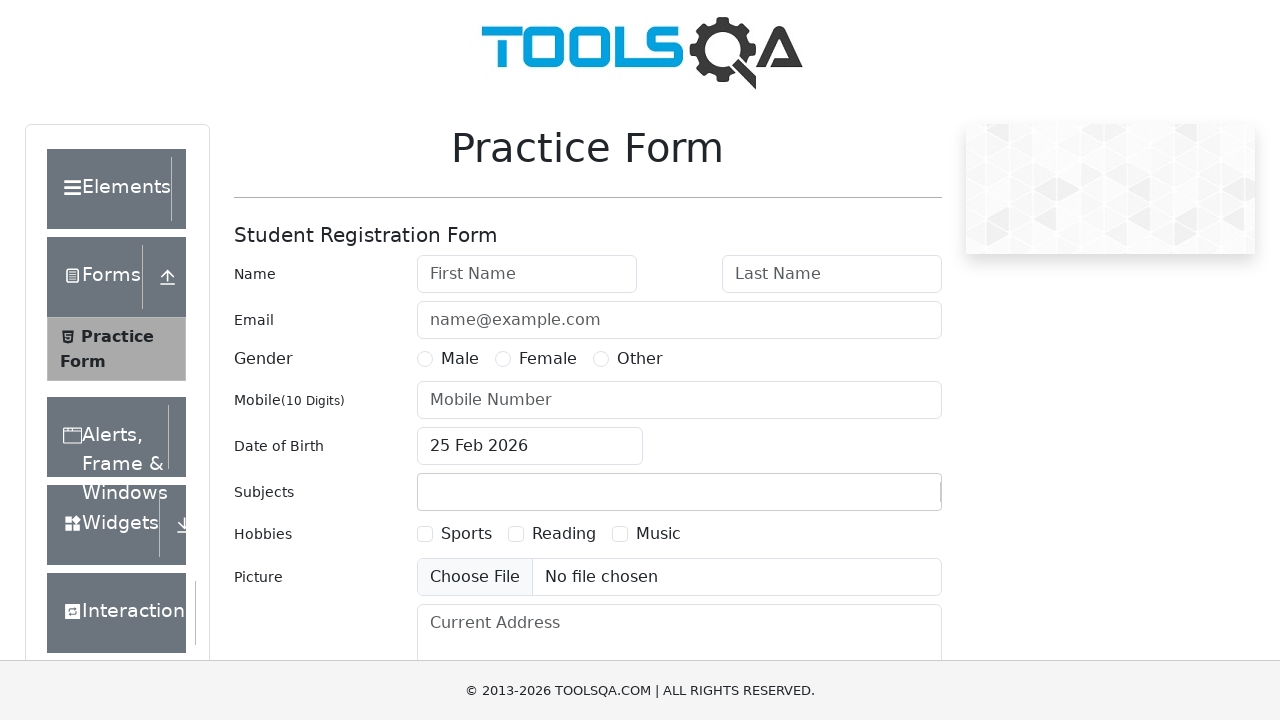

Clicked on date of birth input to open calendar widget at (530, 446) on #dateOfBirthInput
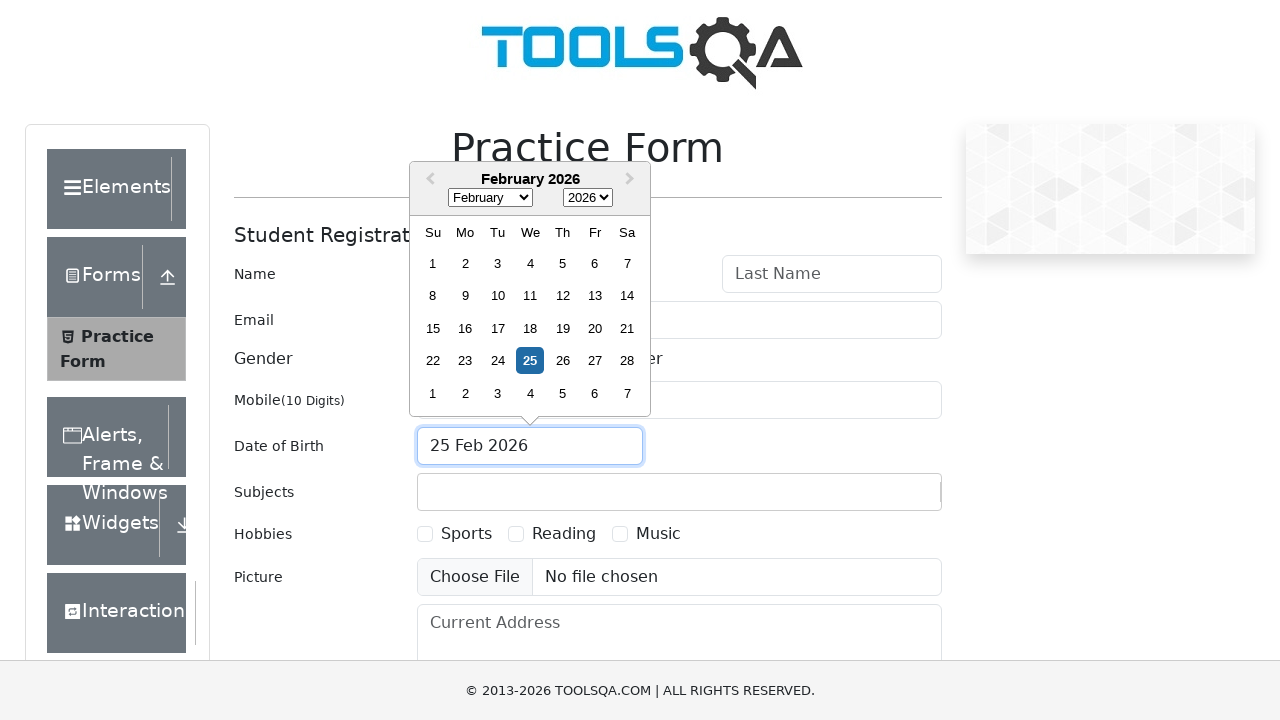

Selected month 7 (August) from month dropdown on .react-datepicker__month-select
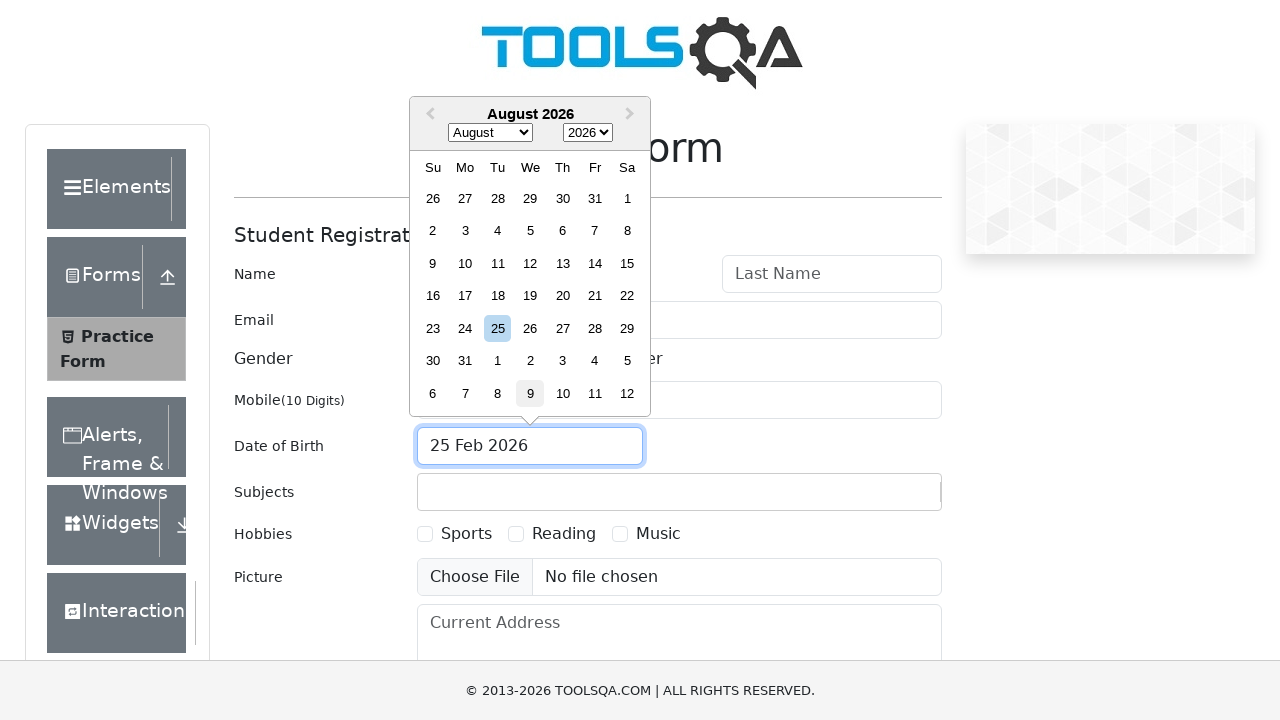

Selected year 1998 from year dropdown on .react-datepicker__year-select
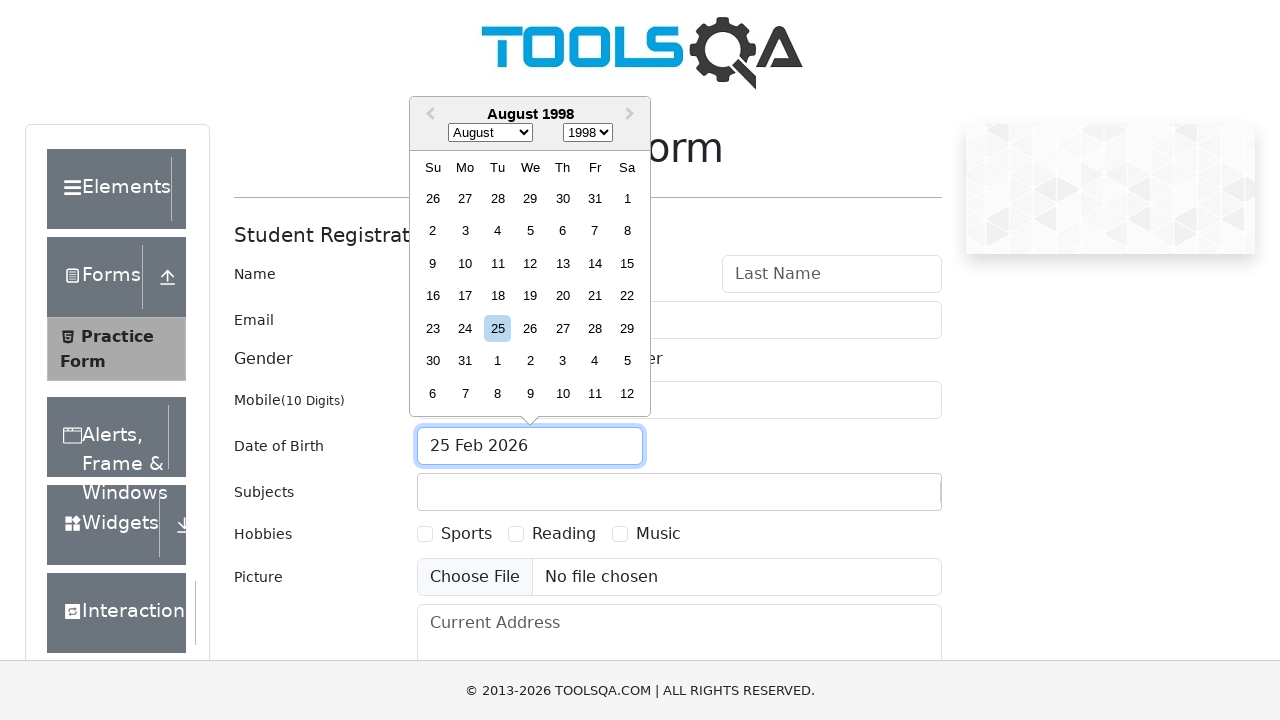

Clicked on date 15 in the calendar to select it at (627, 263) on xpath=//div[@class='react-datepicker__week']//following::div[contains(@aria-labe
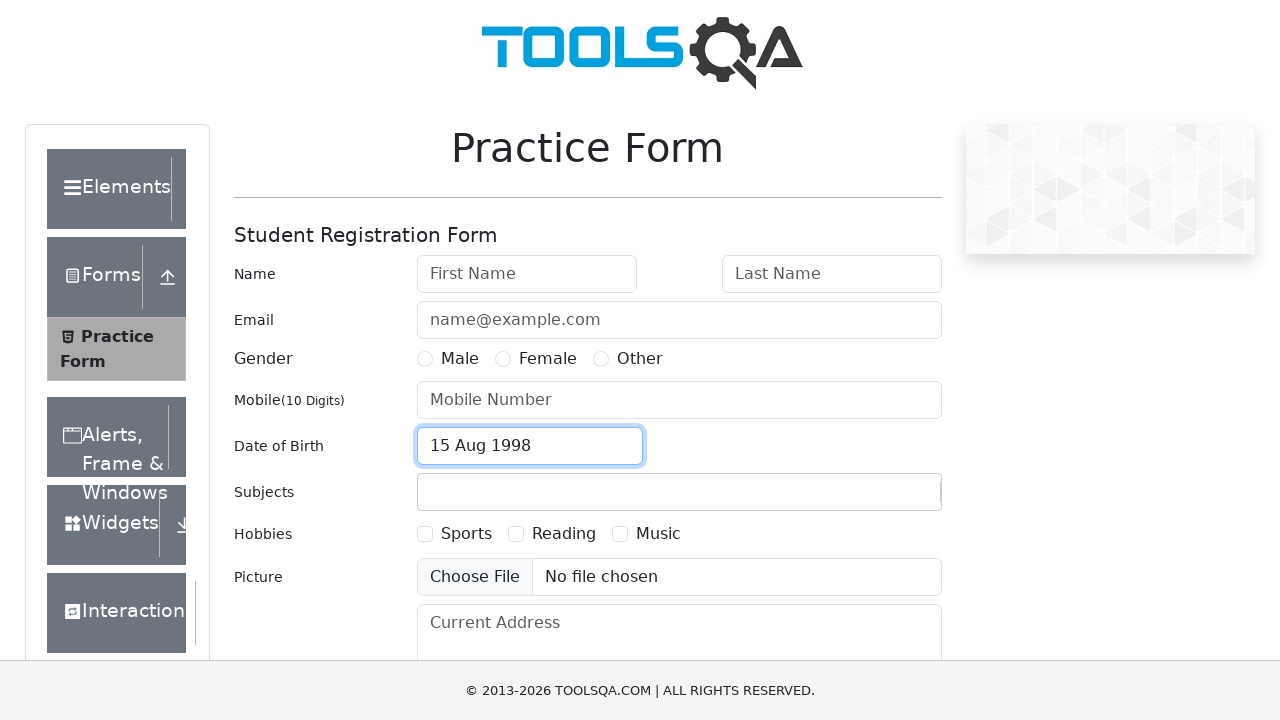

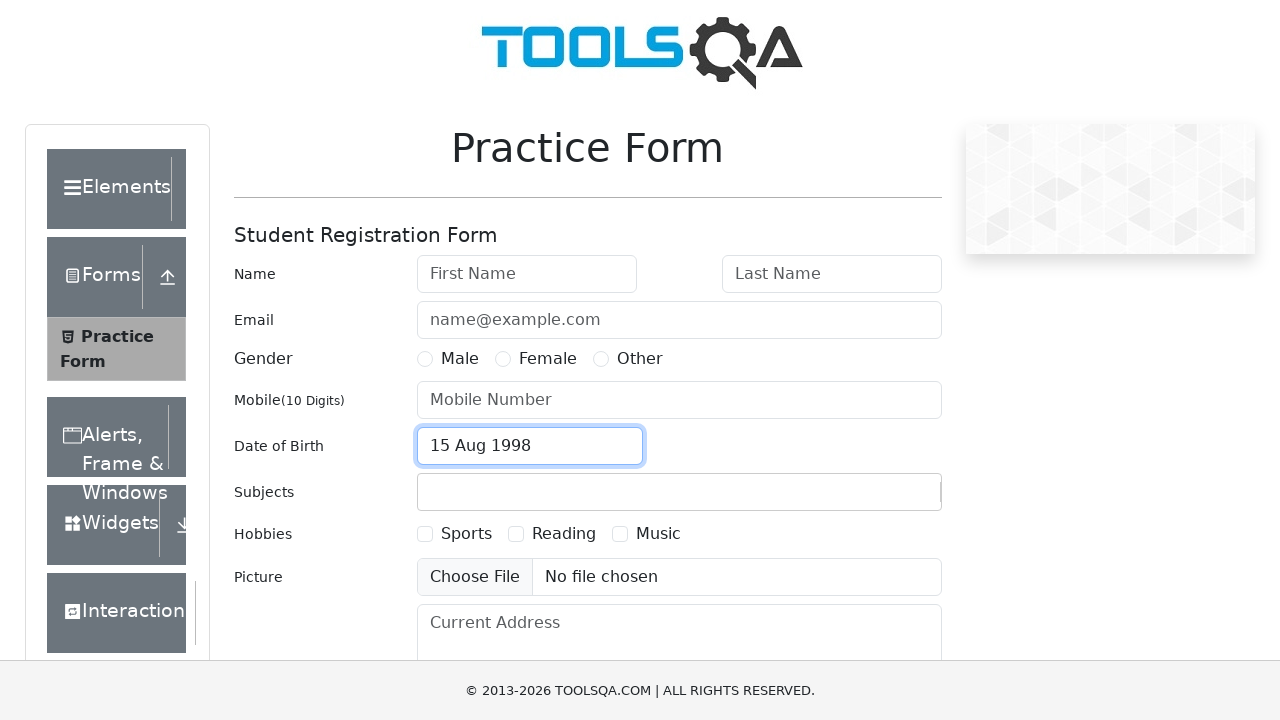